Opens HDFC Bank homepage, maximizes the window, gets all links on the page, and clicks on the second link (index 1)

Starting URL: https://www.hdfcbank.com

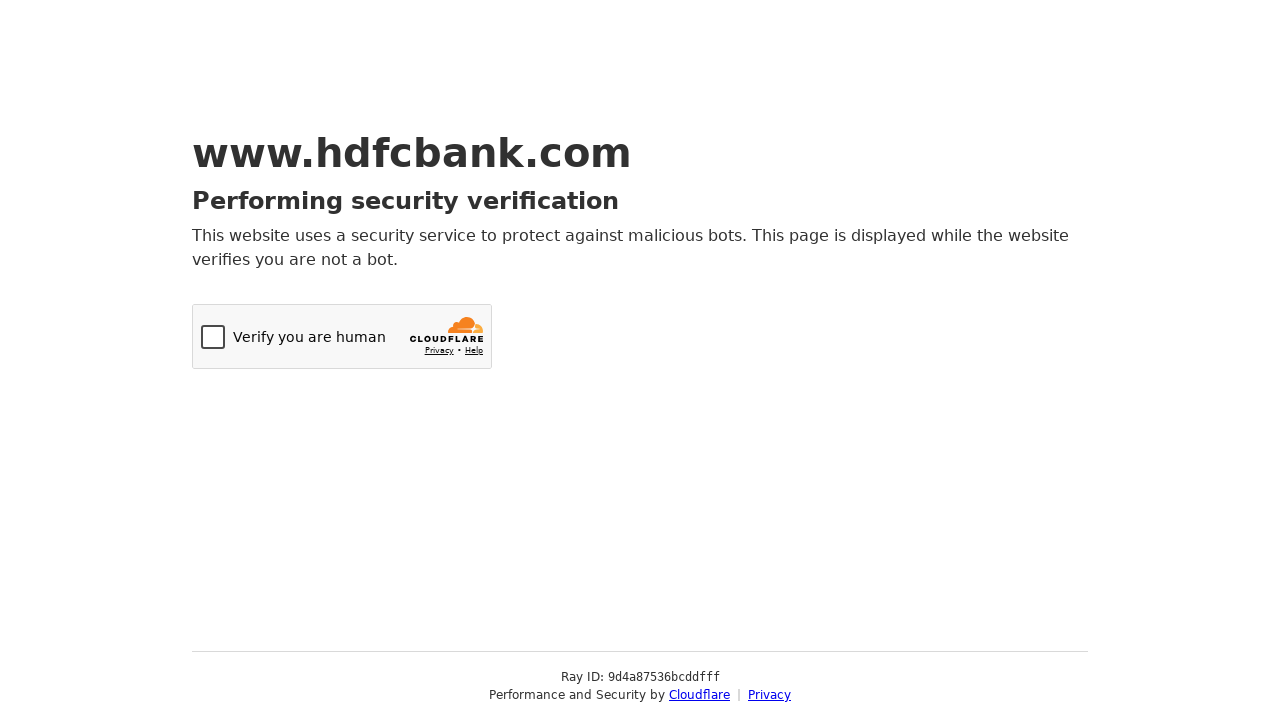

Navigated to HDFC Bank homepage
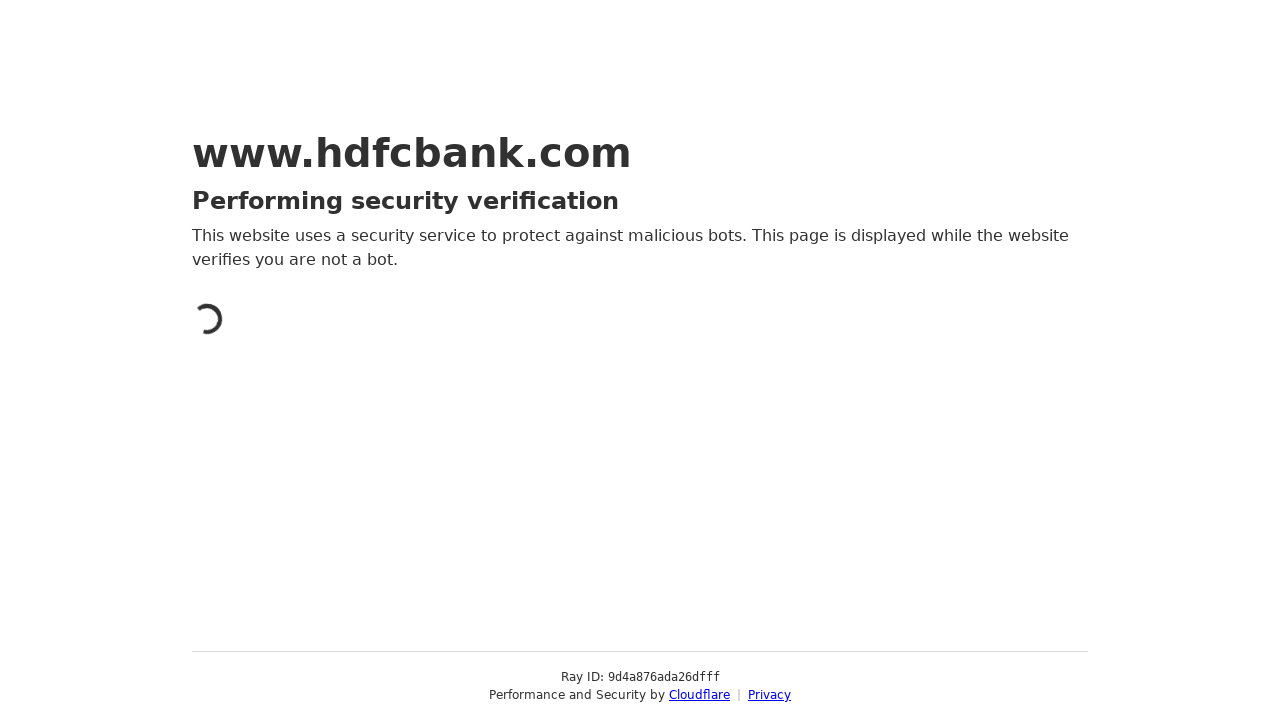

Maximized browser window to 1920x1080
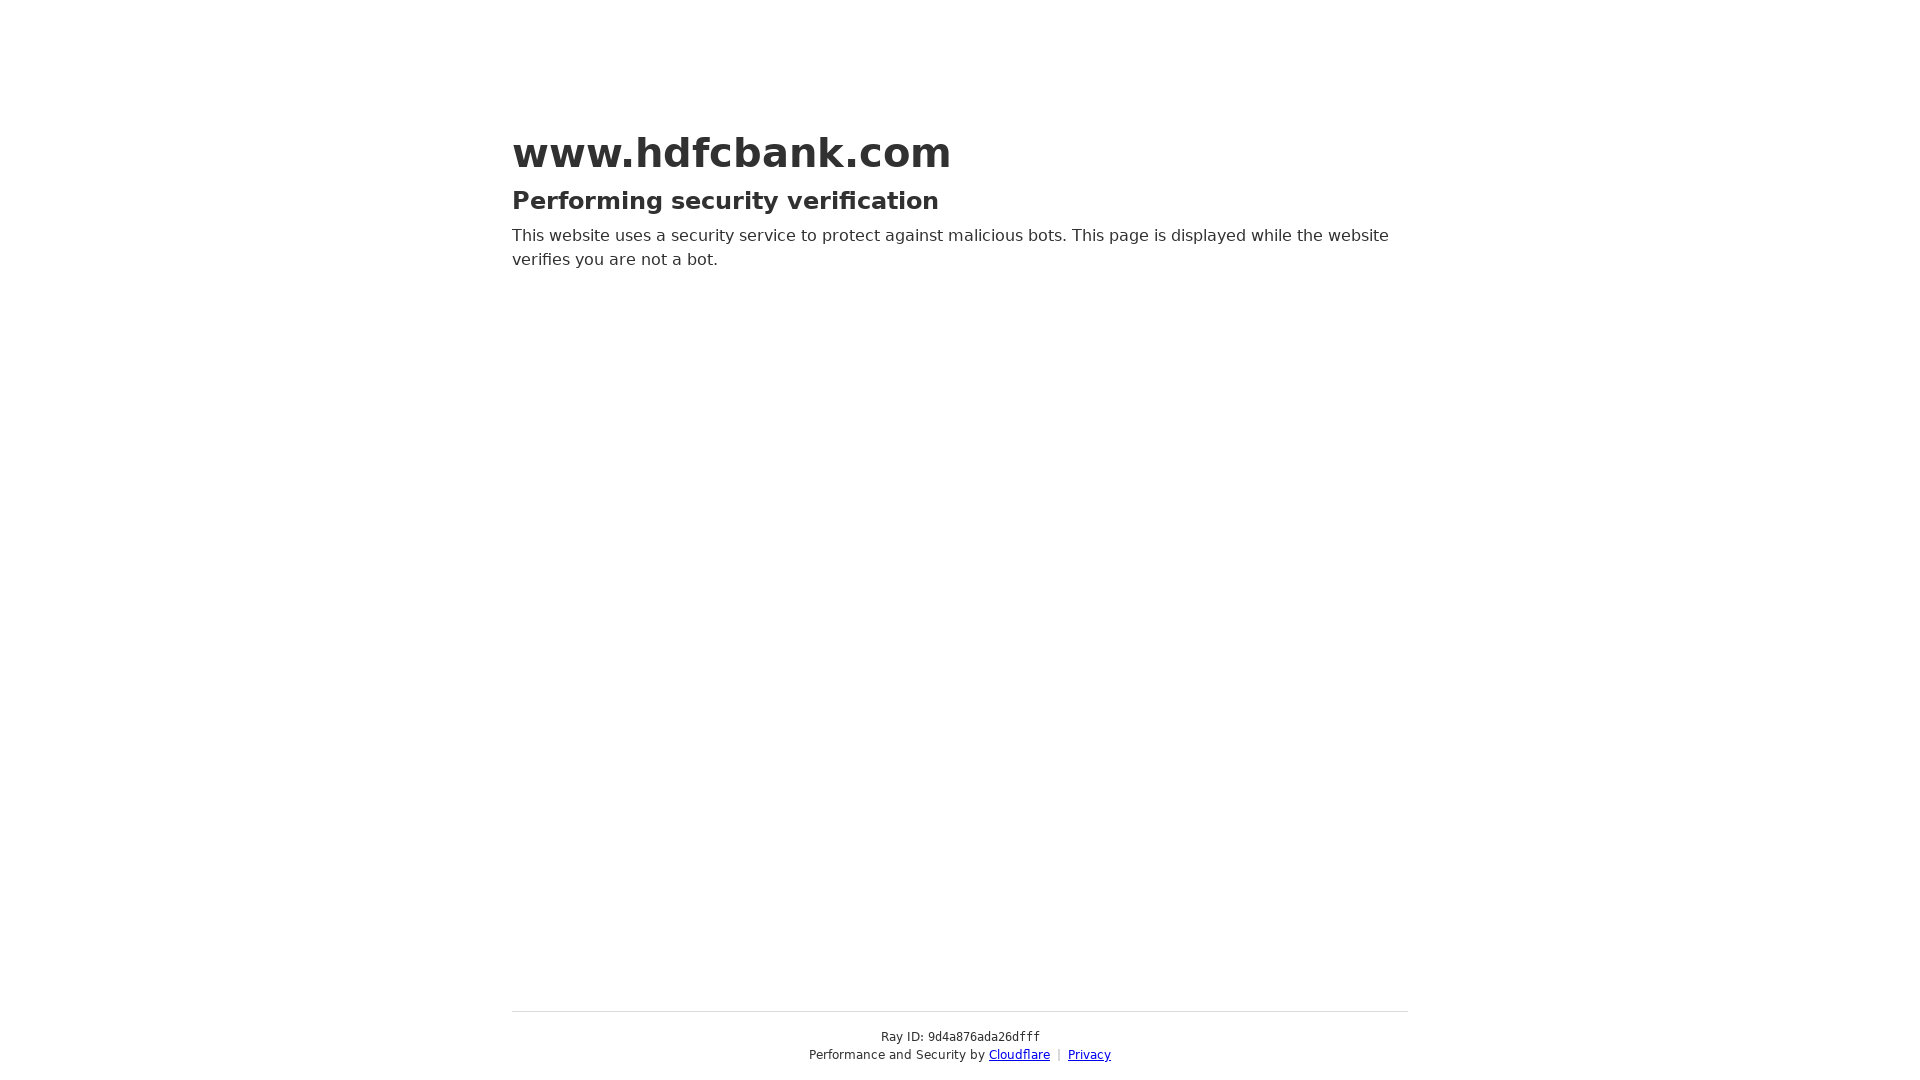

Retrieved all links from the page (2 links found)
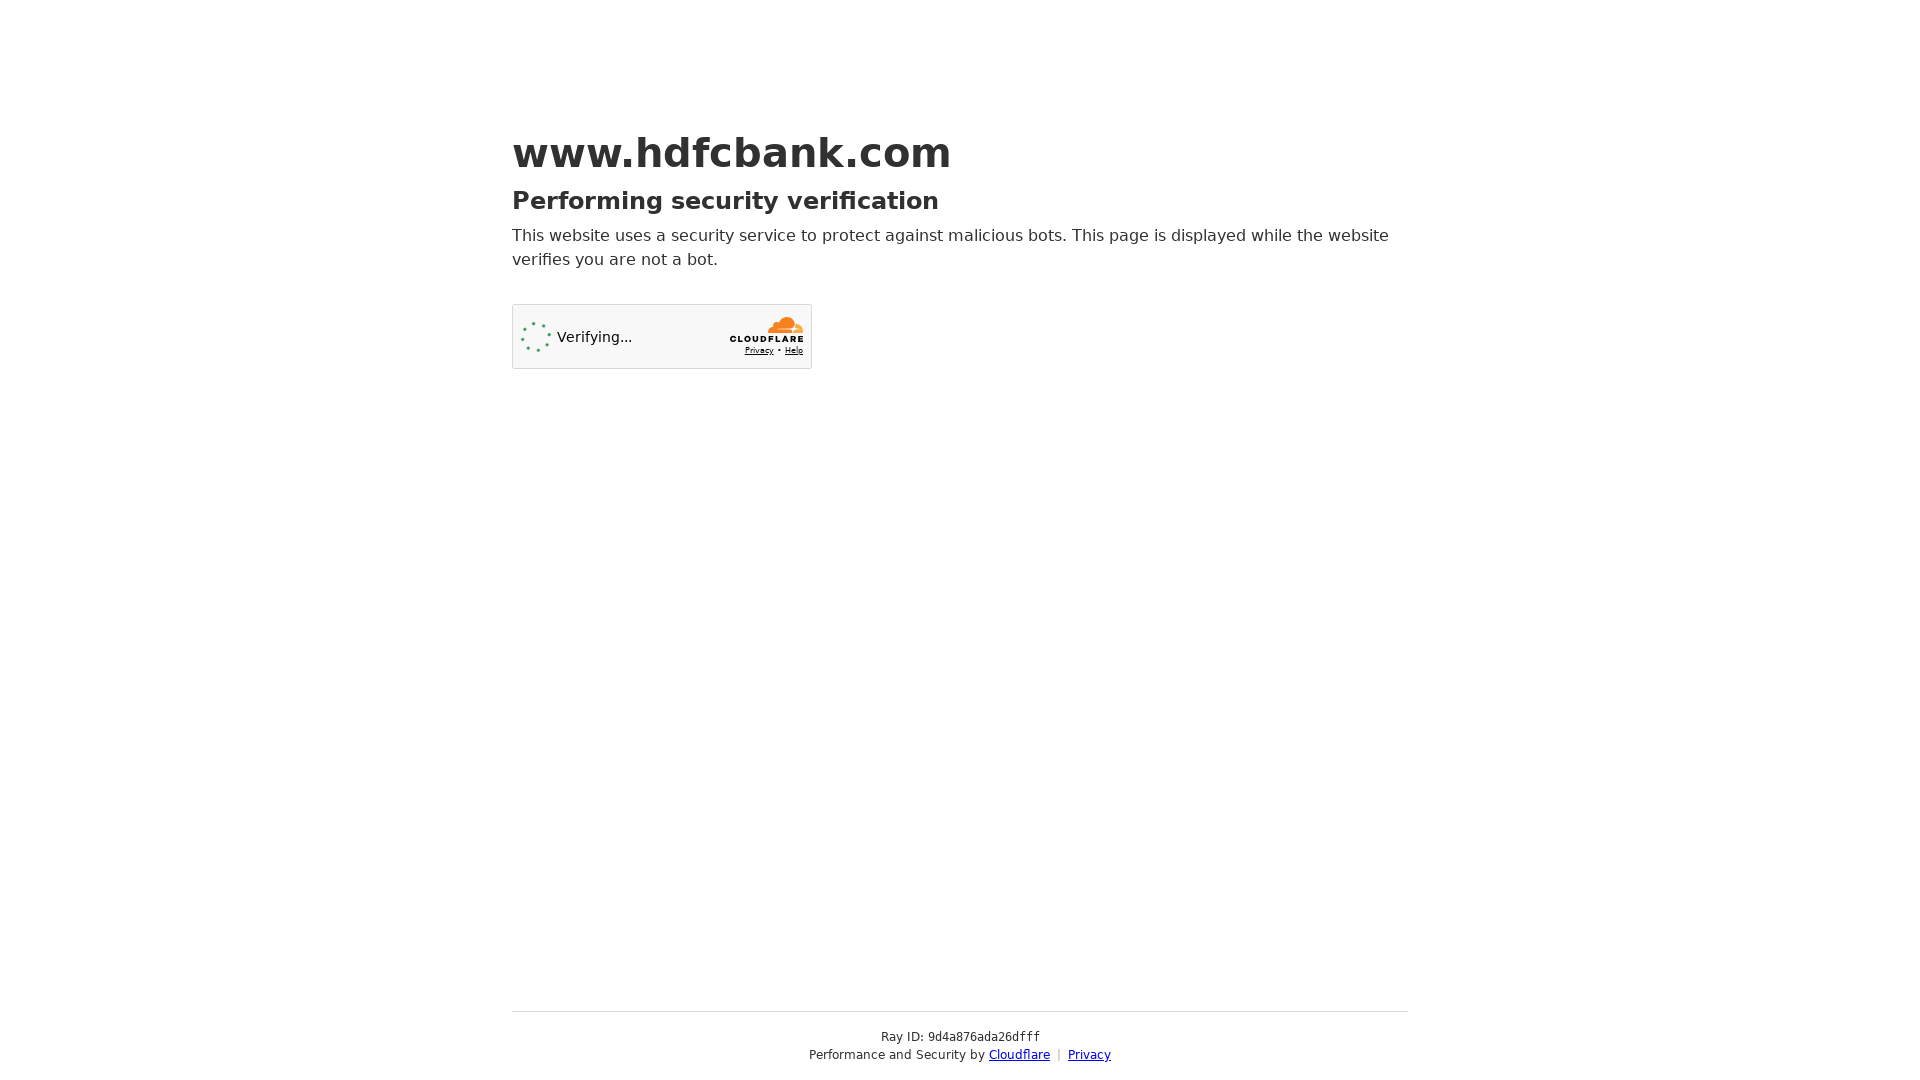

Clicked on the second link (index 1) at (1090, 1055) on xpath=//a >> nth=1
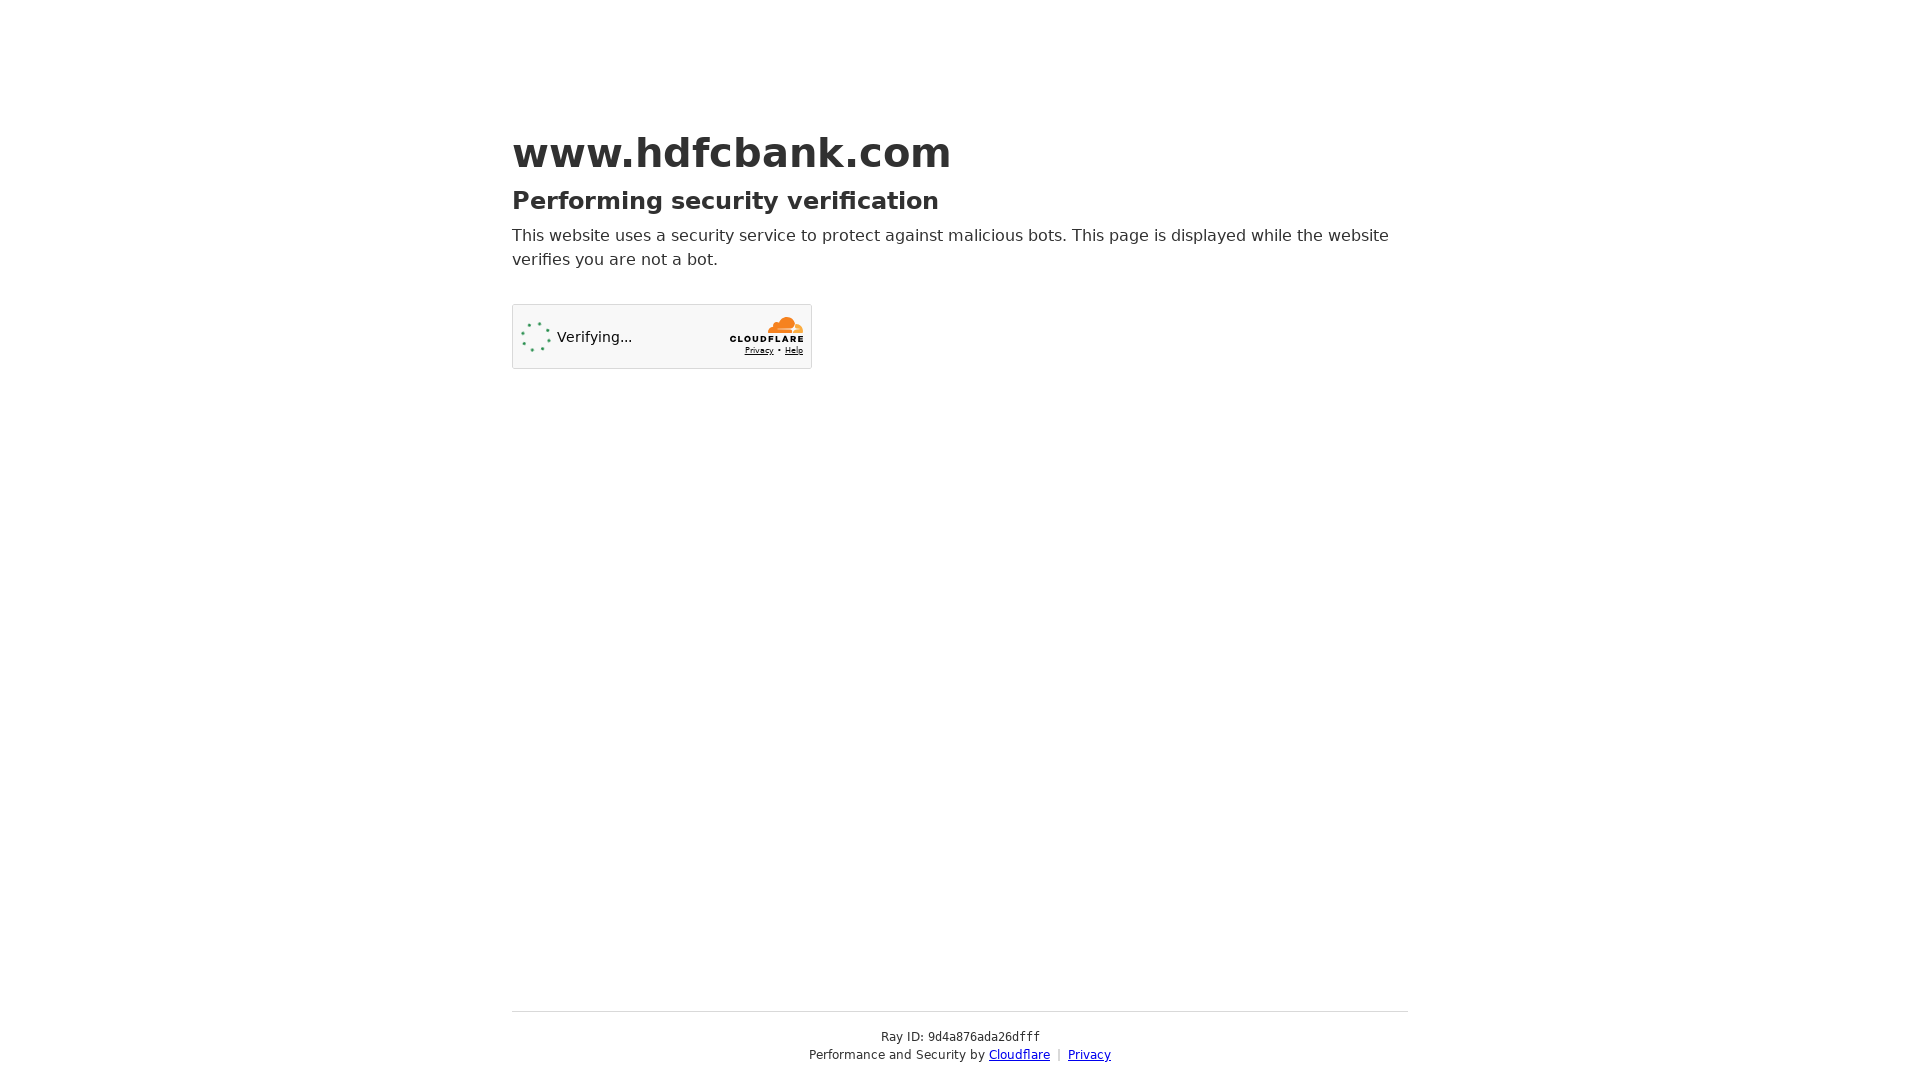

Page load completed after clicking the link
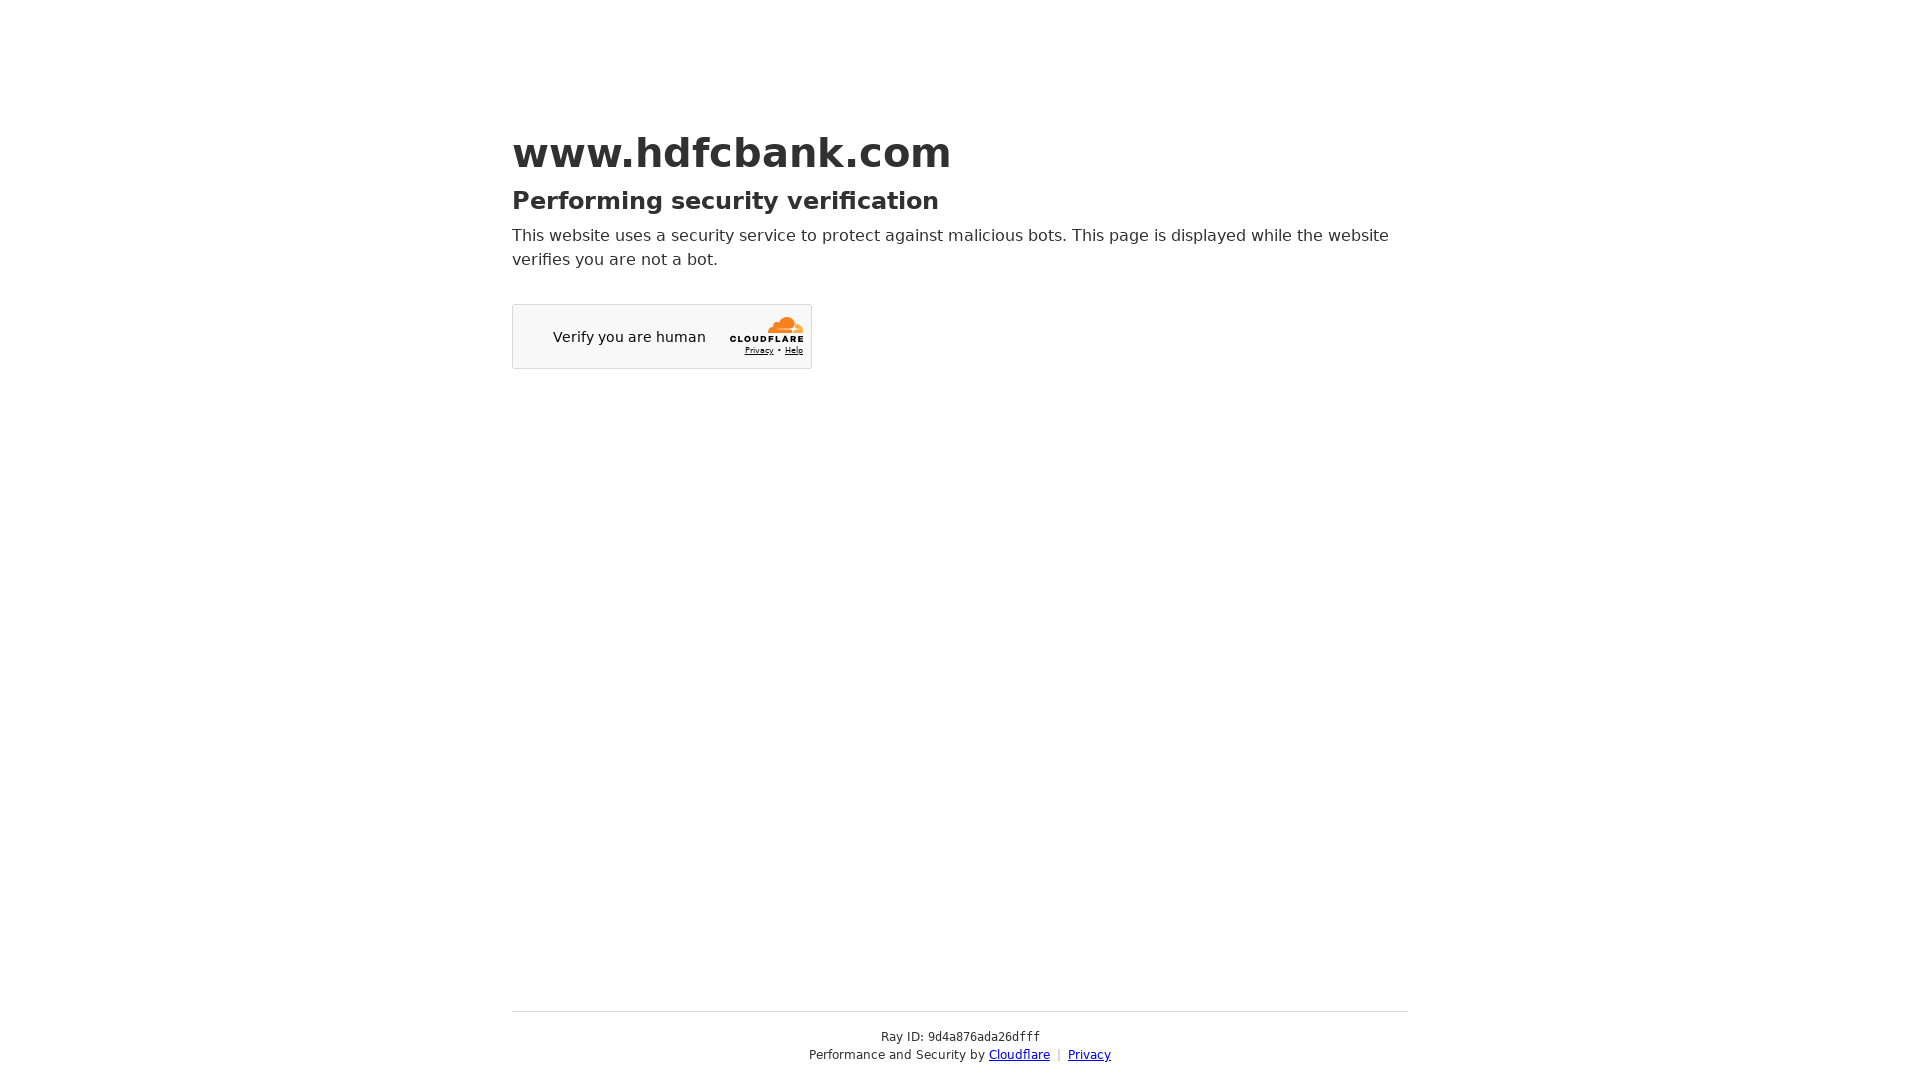

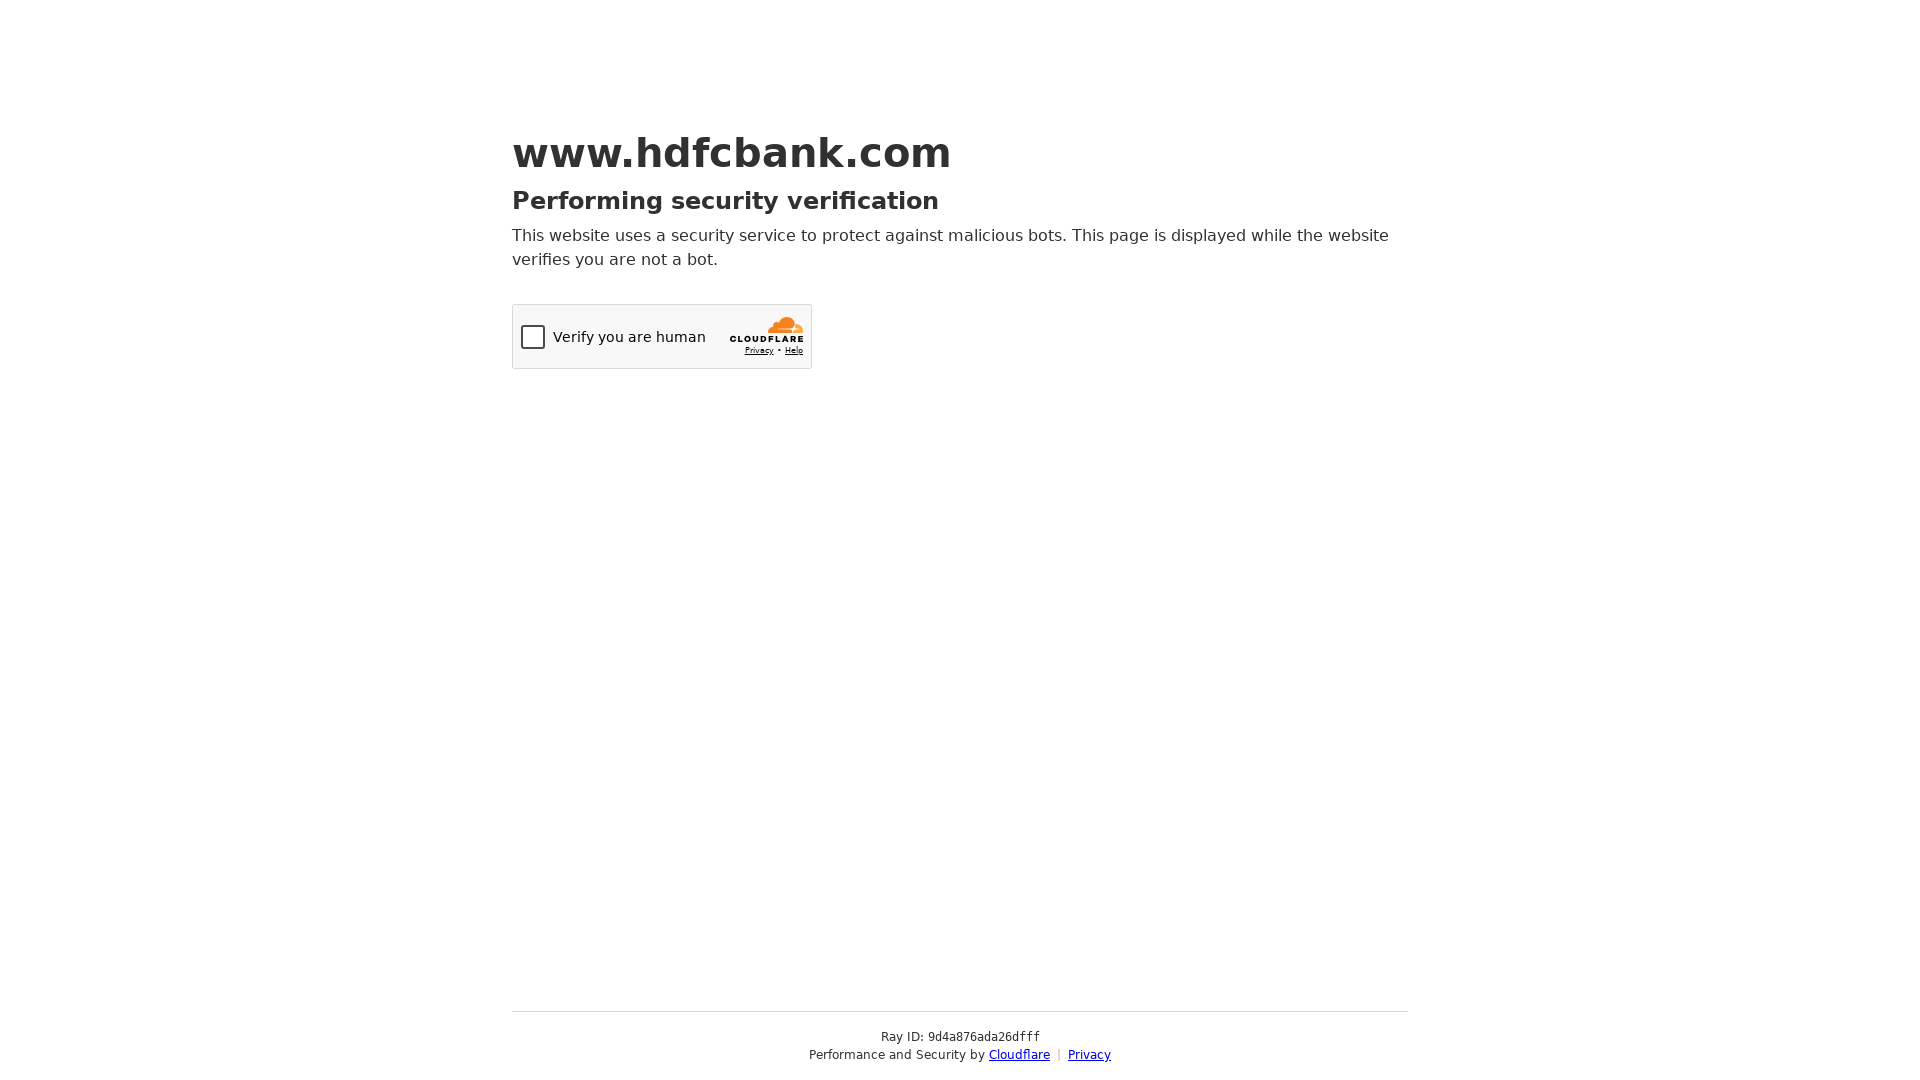